Tests the passenger selection dropdown by clicking to open it, incrementing adult passenger count multiple times, and closing the dropdown

Starting URL: https://rahulshettyacademy.com/dropdownsPractise/

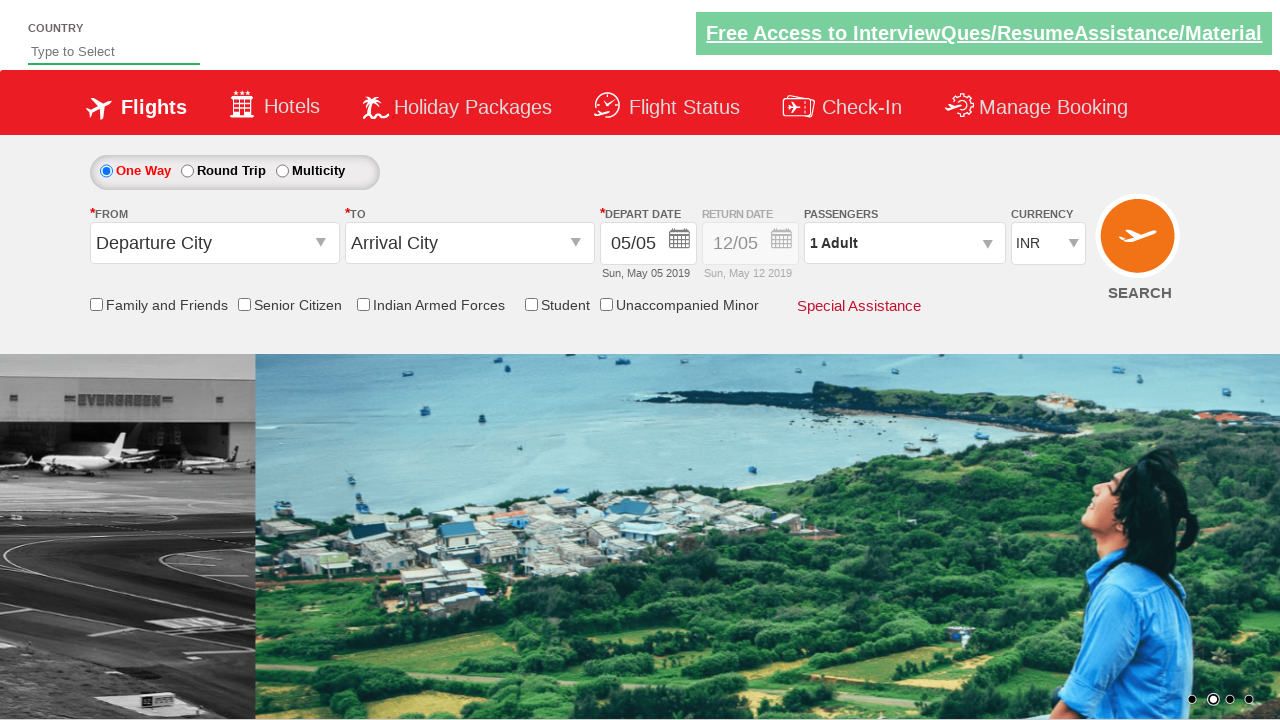

Clicked on passenger info dropdown to open it at (904, 243) on #divpaxinfo
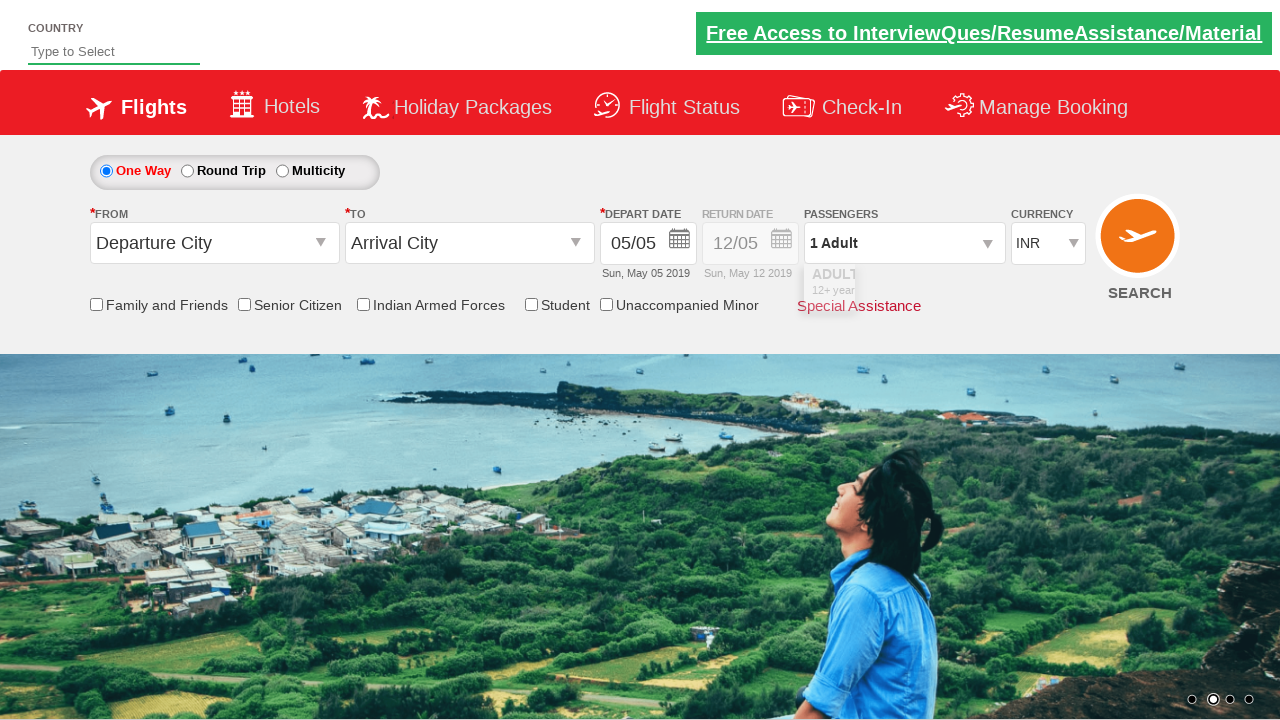

Waited 2000ms for dropdown to be visible
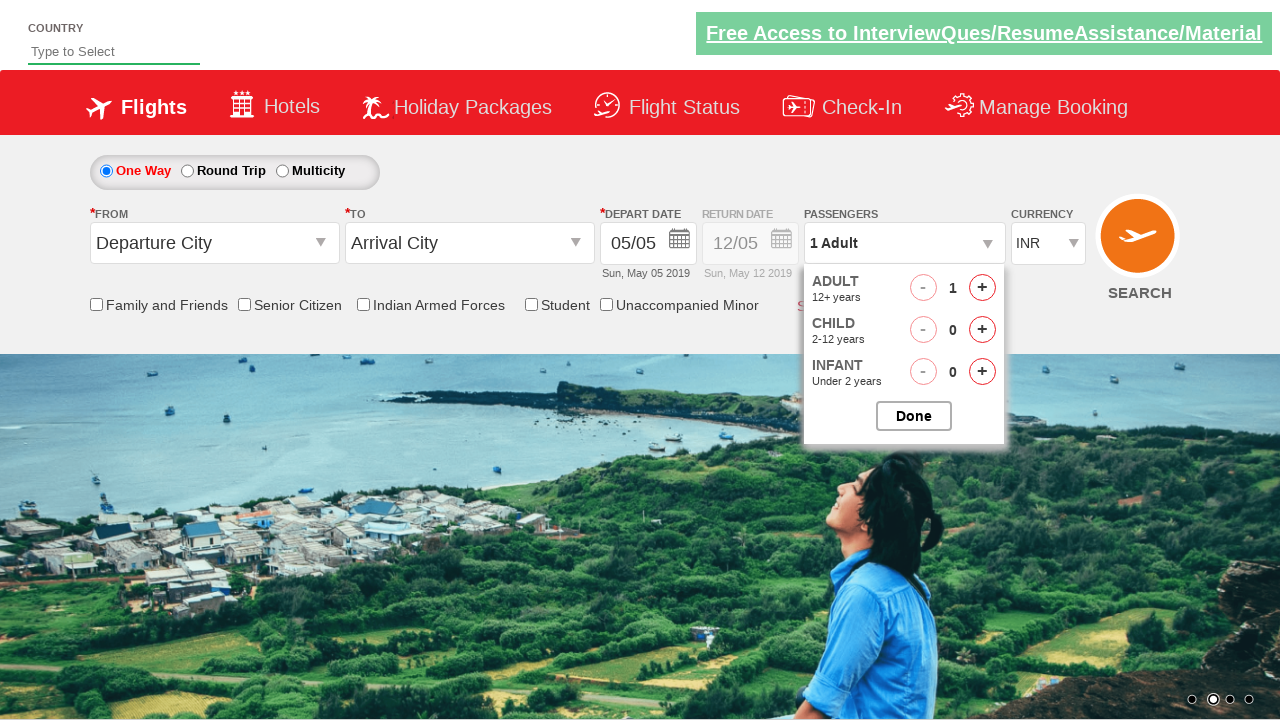

Incremented adult passenger count (iteration 1 of 4) at (982, 288) on #hrefIncAdt
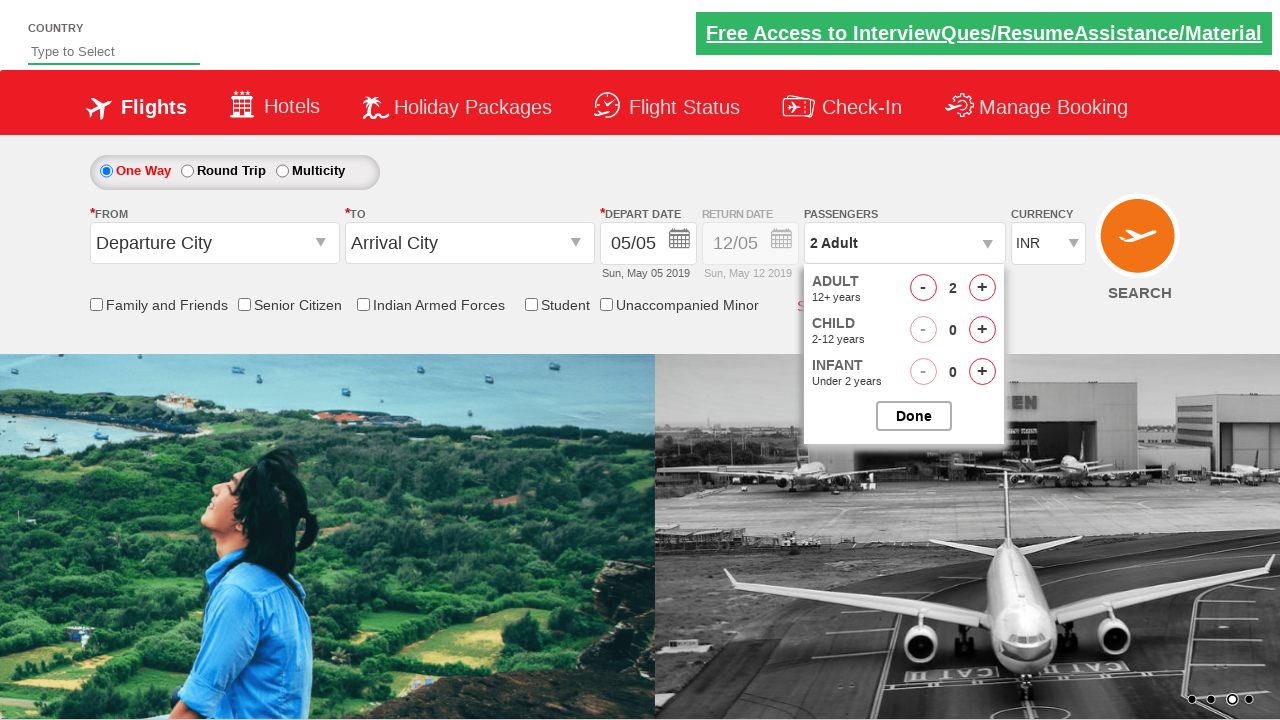

Incremented adult passenger count (iteration 2 of 4) at (982, 288) on #hrefIncAdt
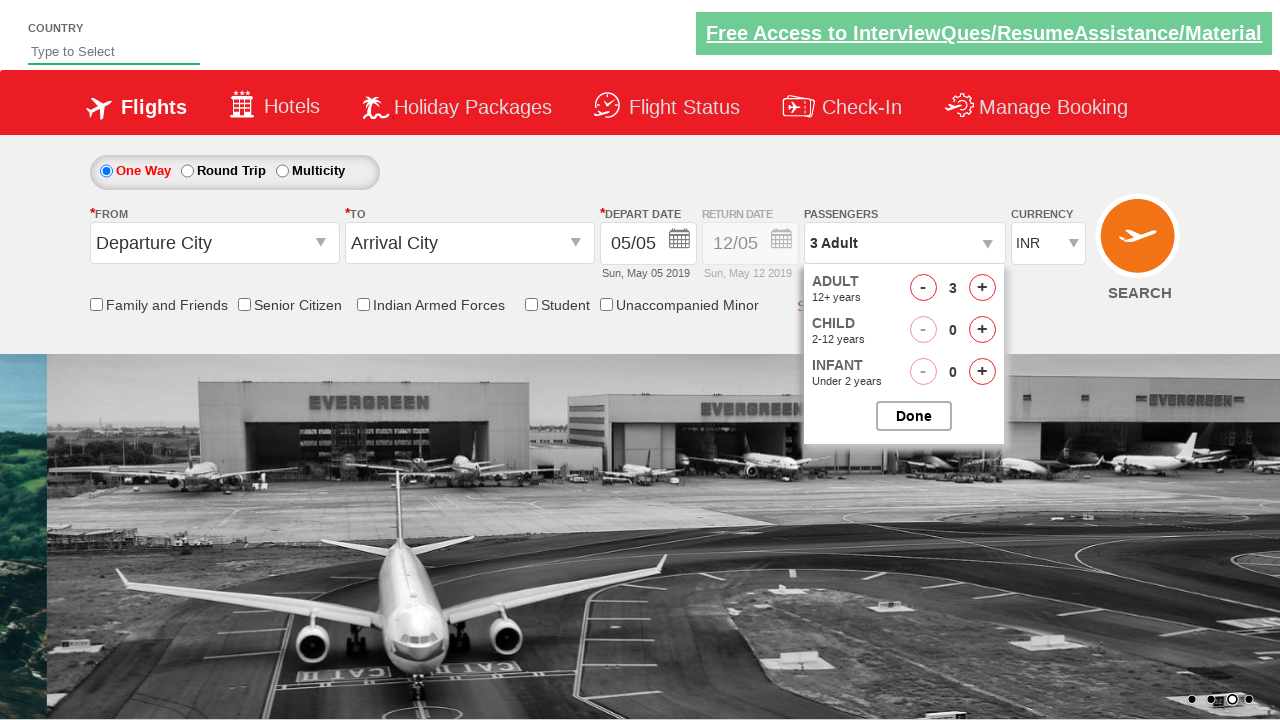

Incremented adult passenger count (iteration 3 of 4) at (982, 288) on #hrefIncAdt
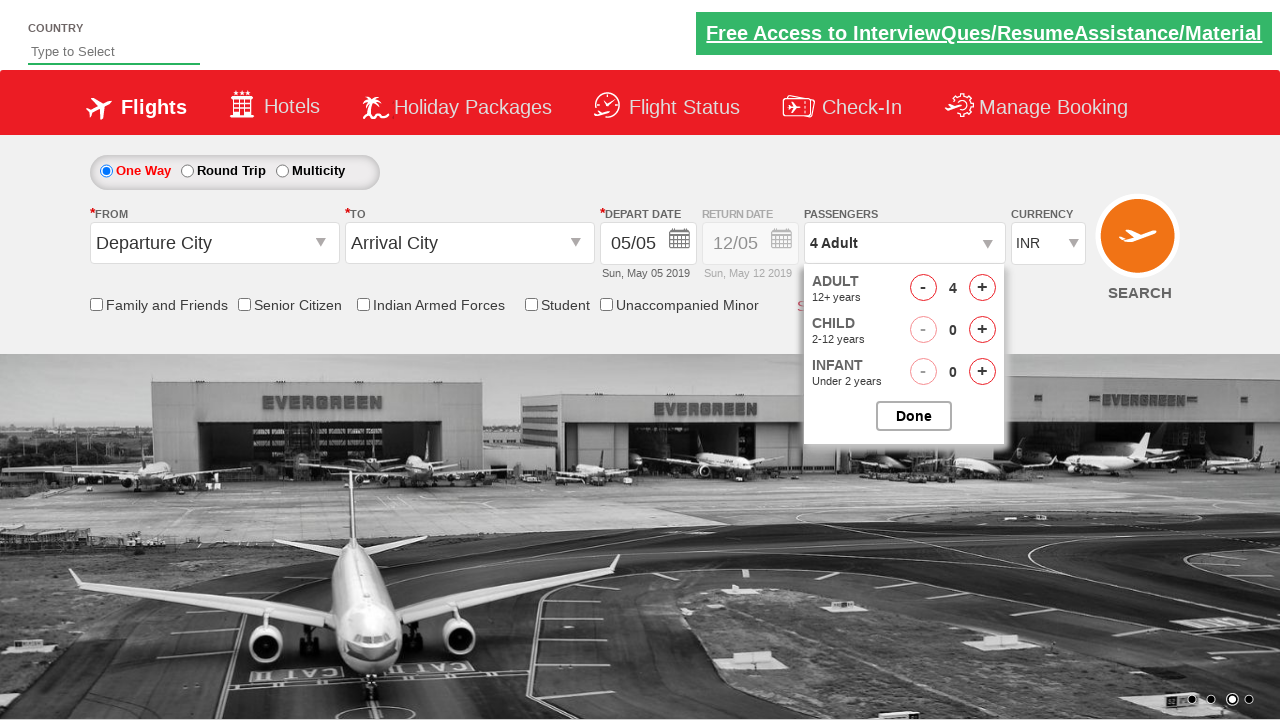

Incremented adult passenger count (iteration 4 of 4) at (982, 288) on #hrefIncAdt
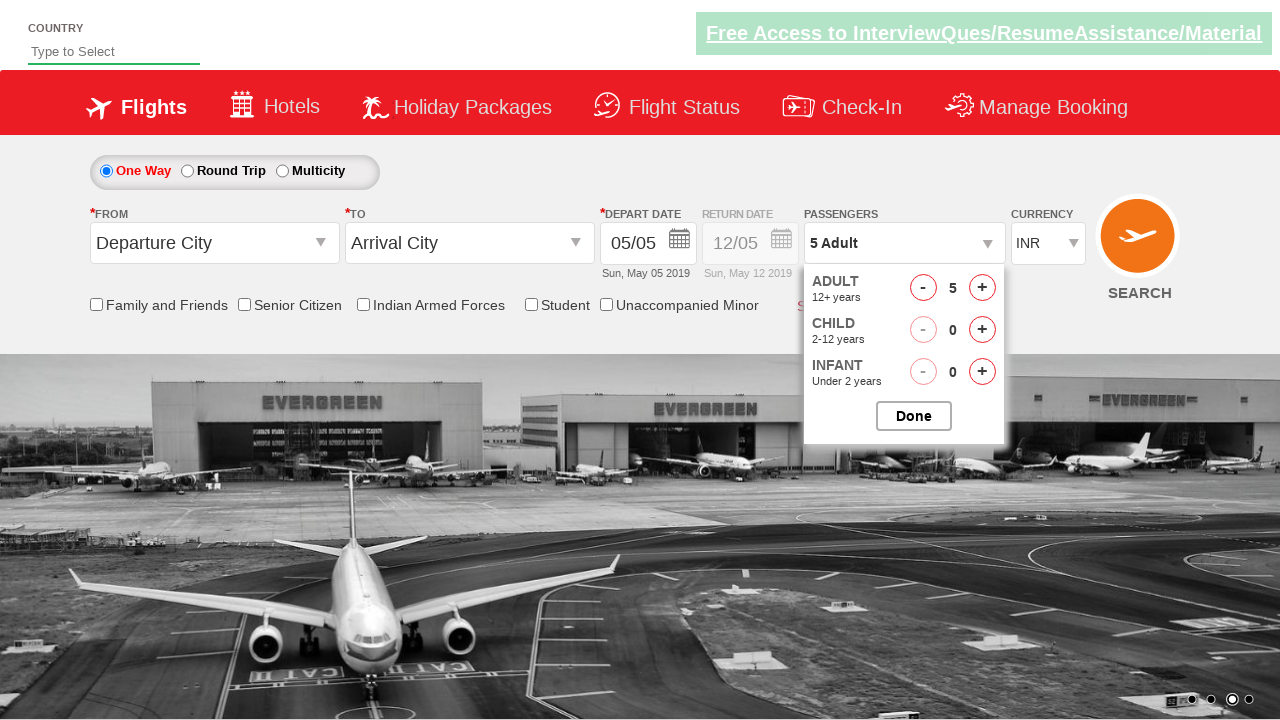

Closed the passenger selection dropdown at (914, 416) on #btnclosepaxoption
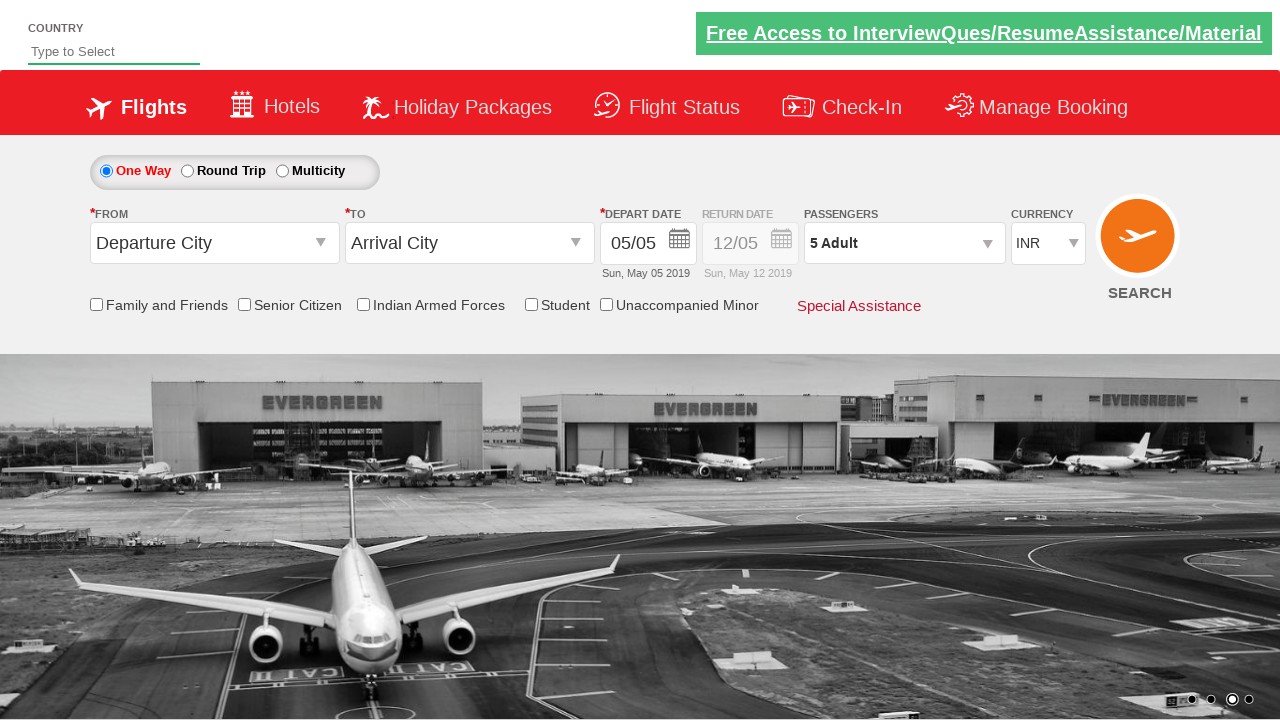

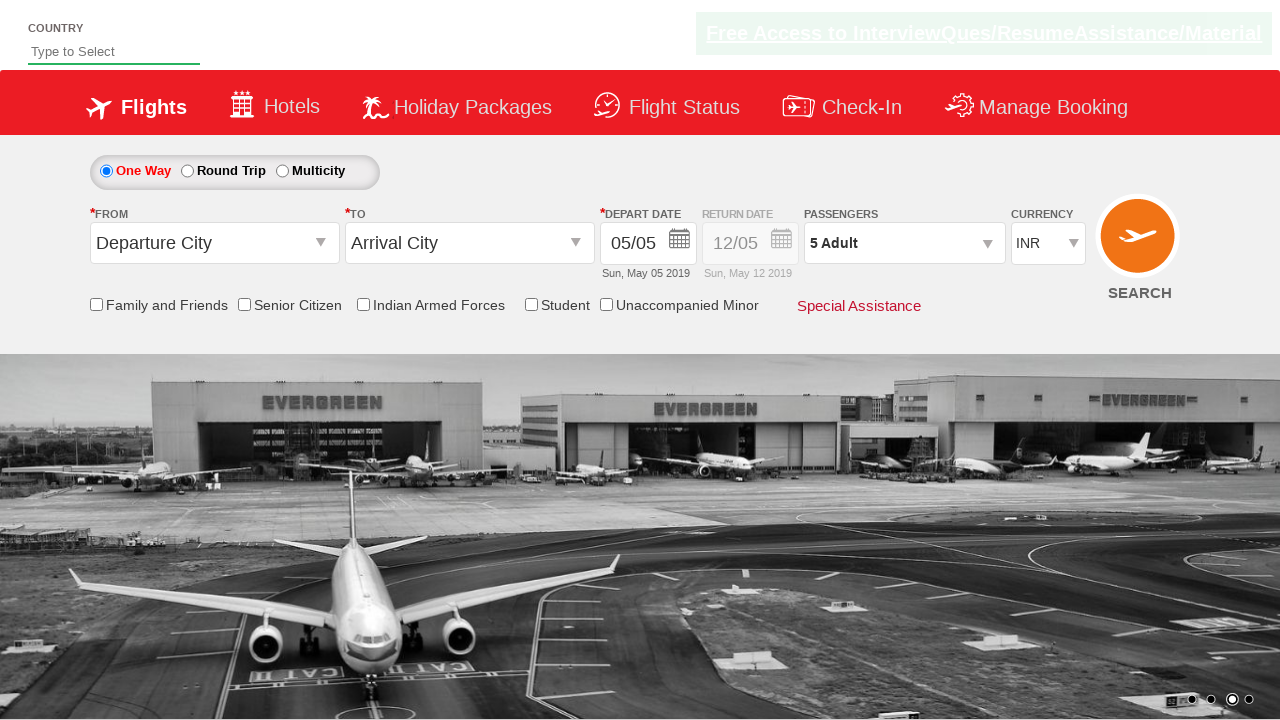